Tests text input functionality by entering text into a field and clicking a button to update its label

Starting URL: http://uitestingplayground.com/textinput

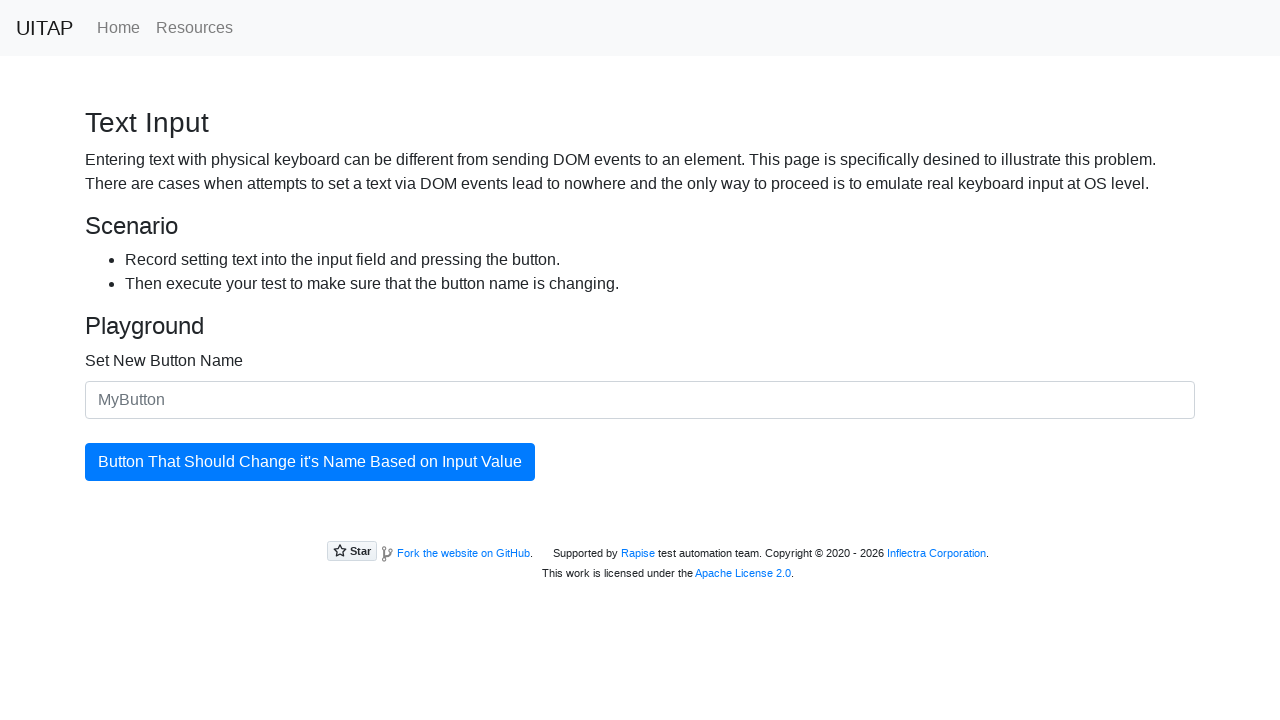

Filled text input field with 'SkyPro' on #newButtonName
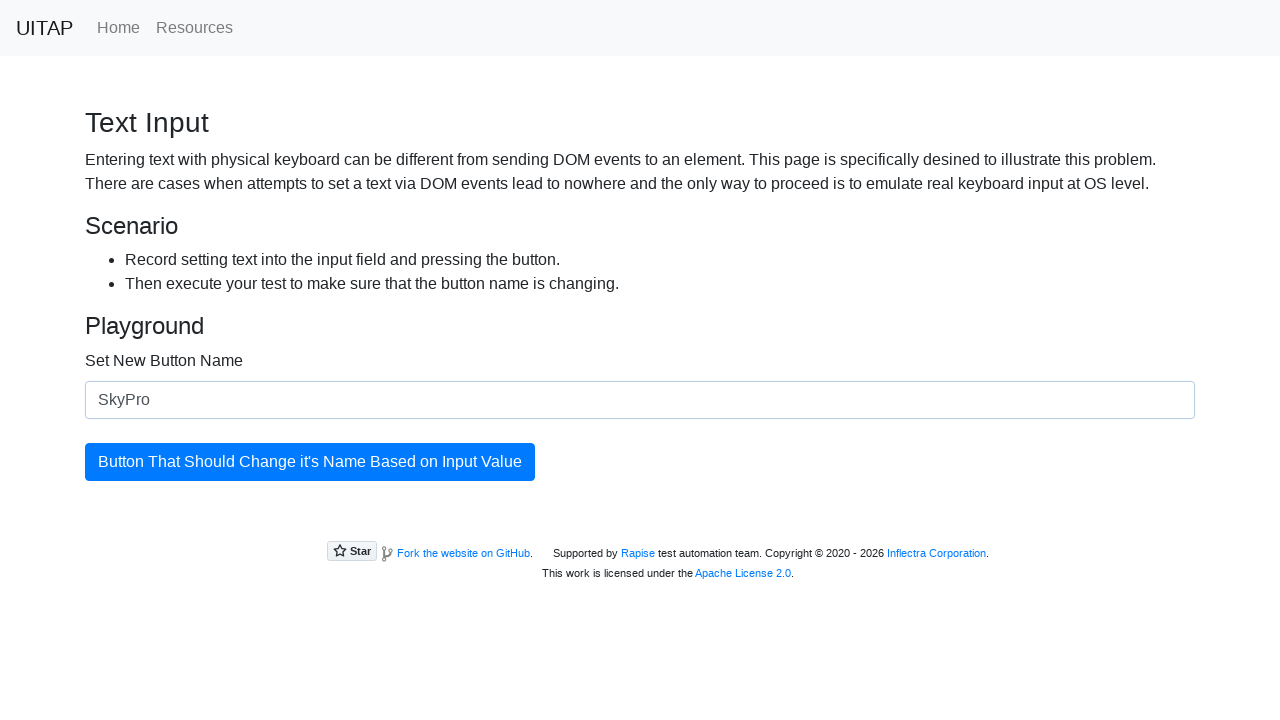

Clicked the button to update its label at (310, 462) on #updatingButton
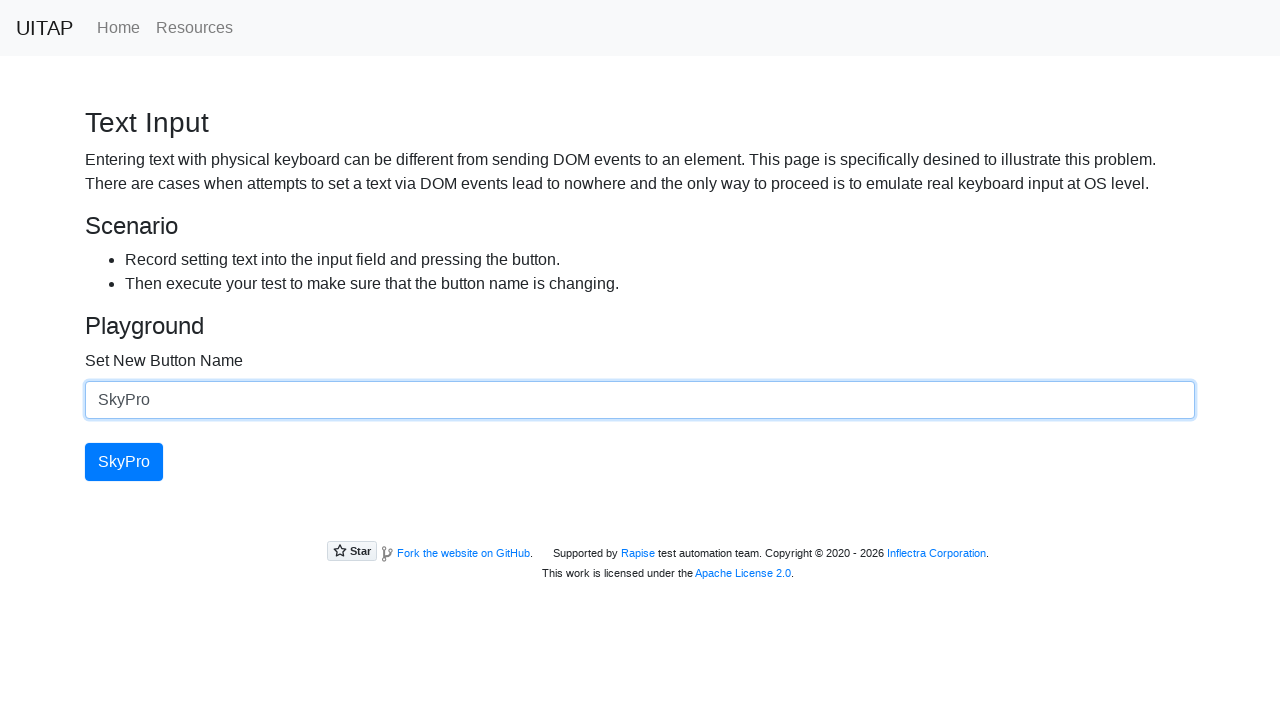

Retrieved updated button text: 'SkyPro'
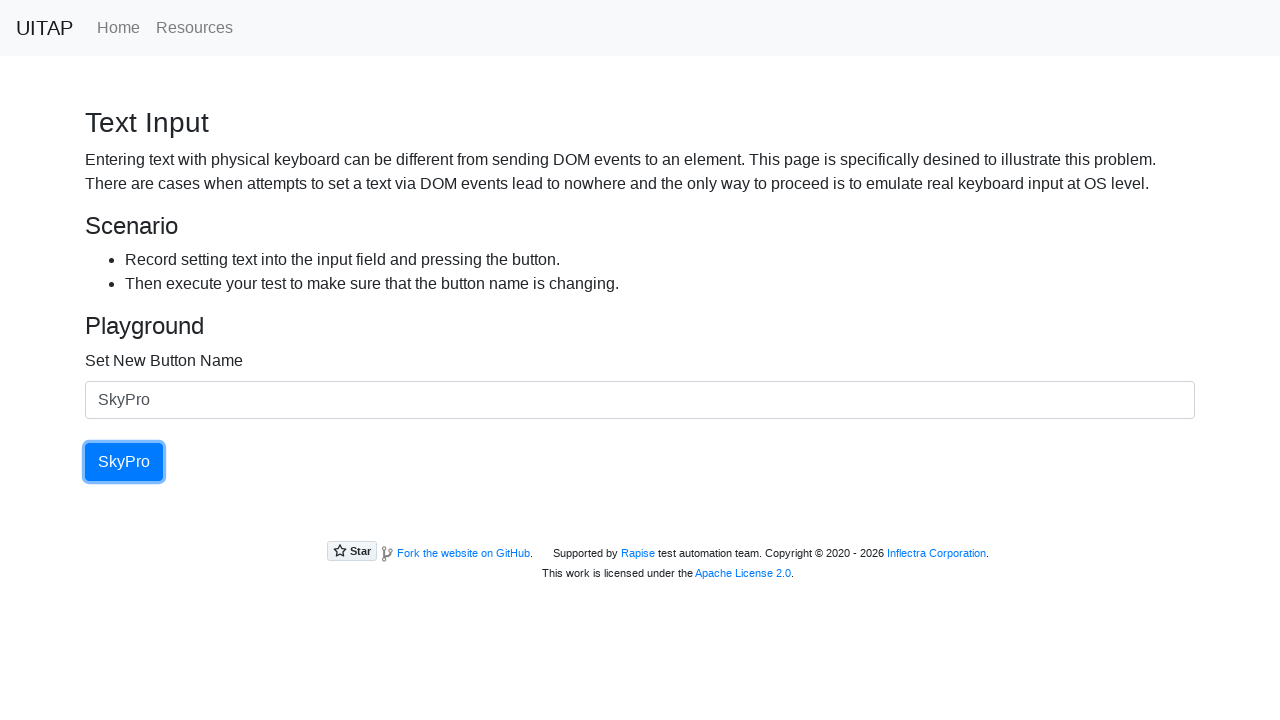

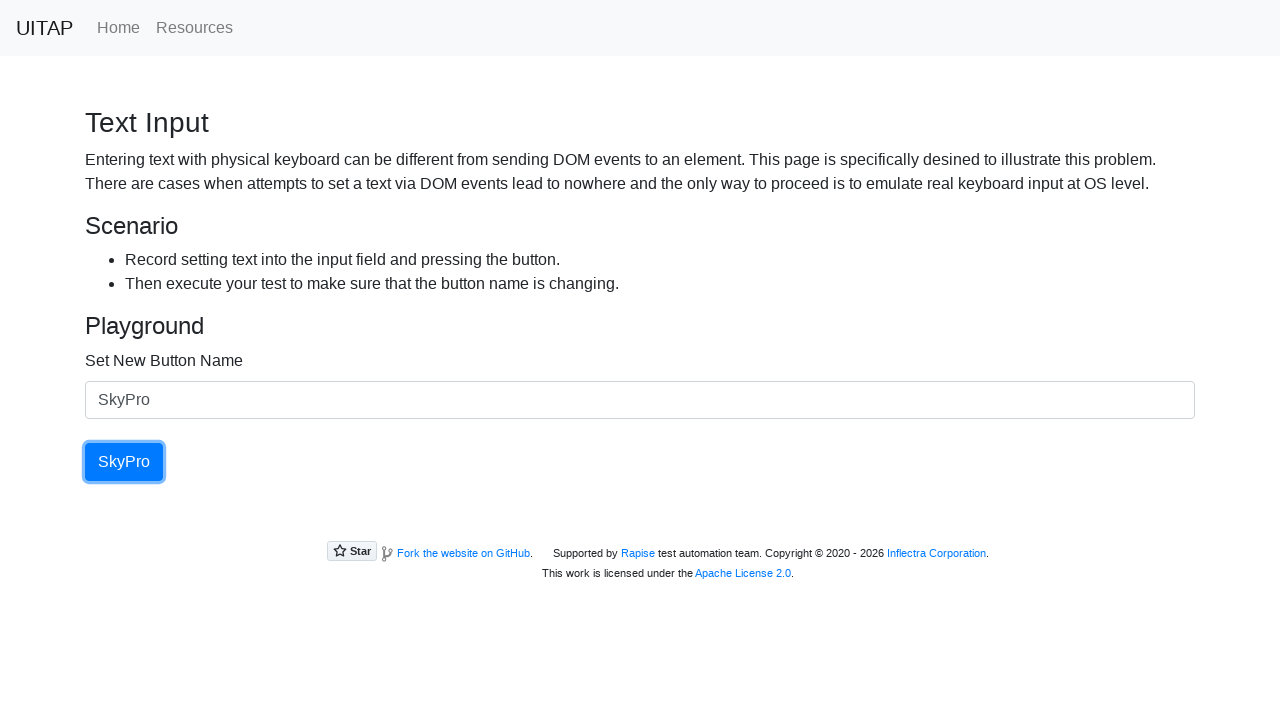